Navigates to login page and verifies email field placeholder text

Starting URL: https://cannatrader-frontend.vercel.app/home

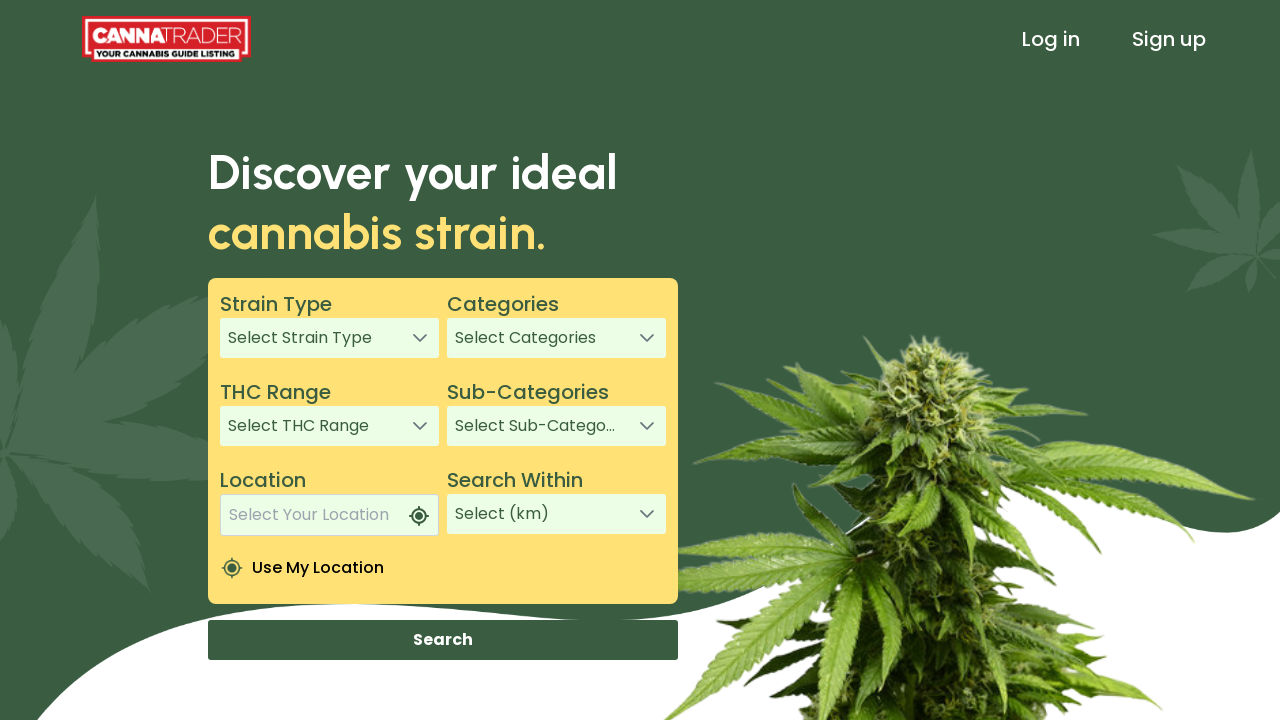

Navigated to home page
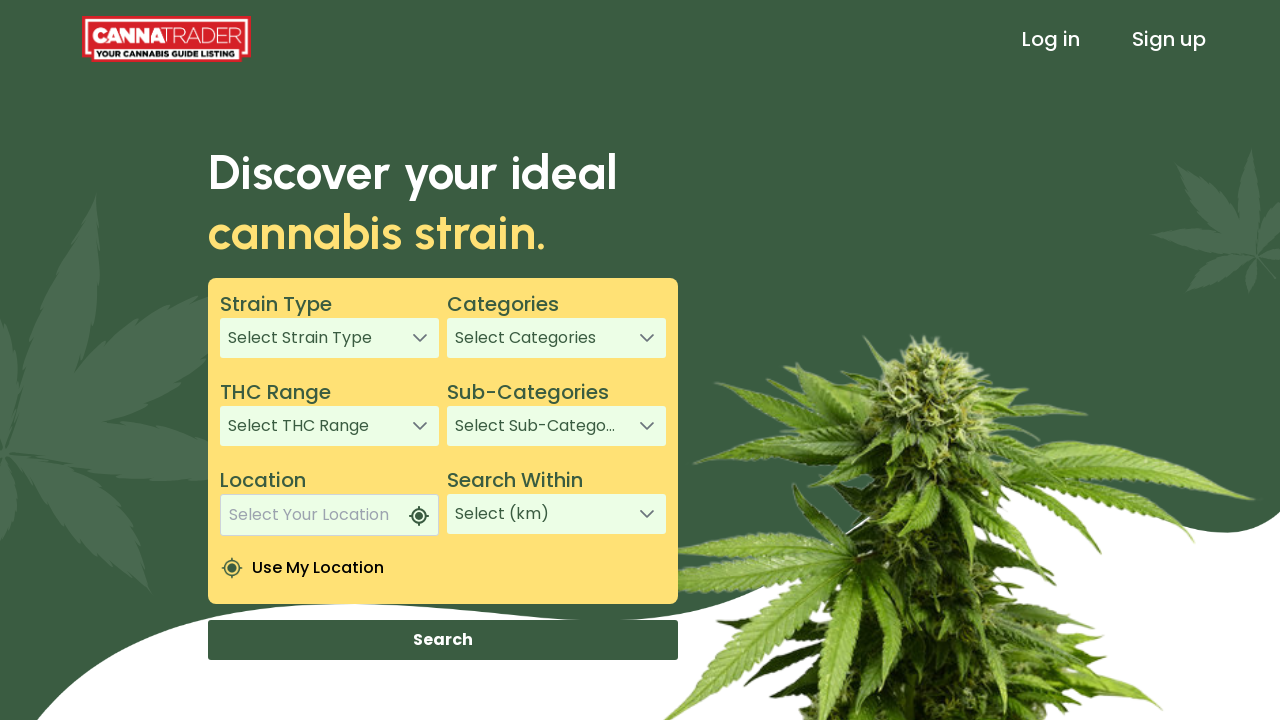

Clicked sign in link to navigate to login page at (1051, 39) on xpath=/html/body/app-root/app-header/div[1]/header/div[3]/a[1]
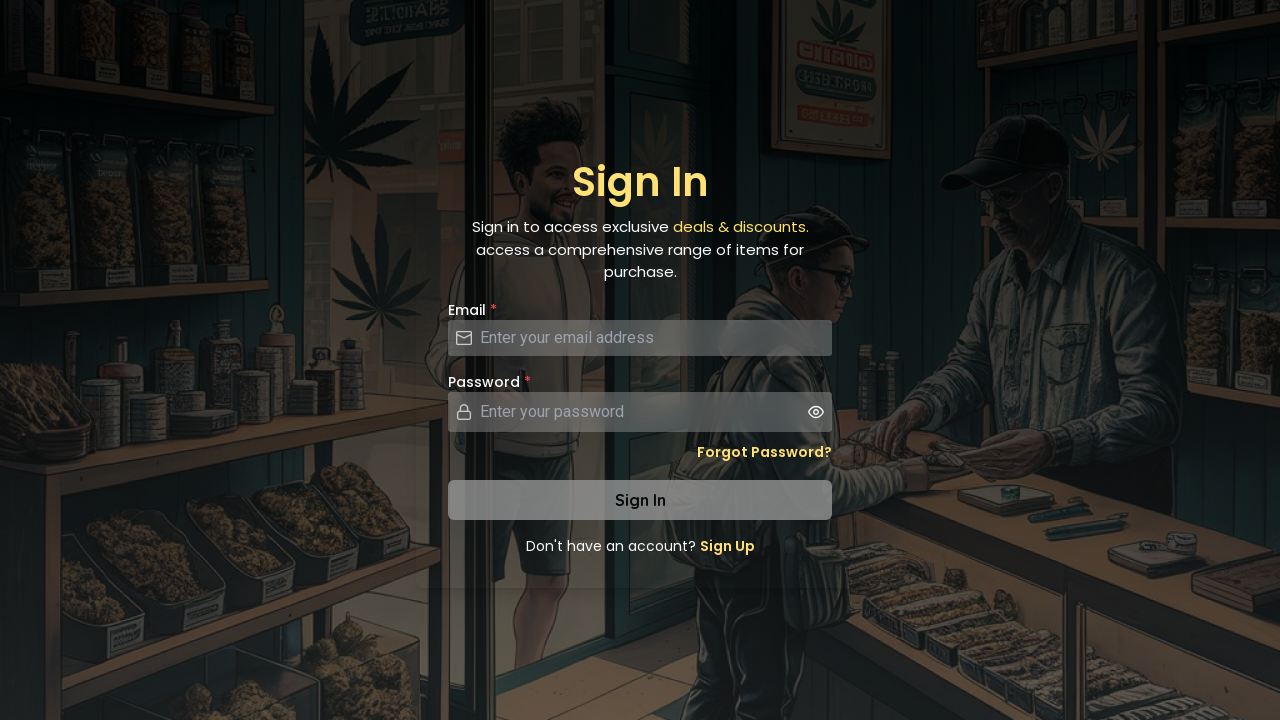

Located email input field
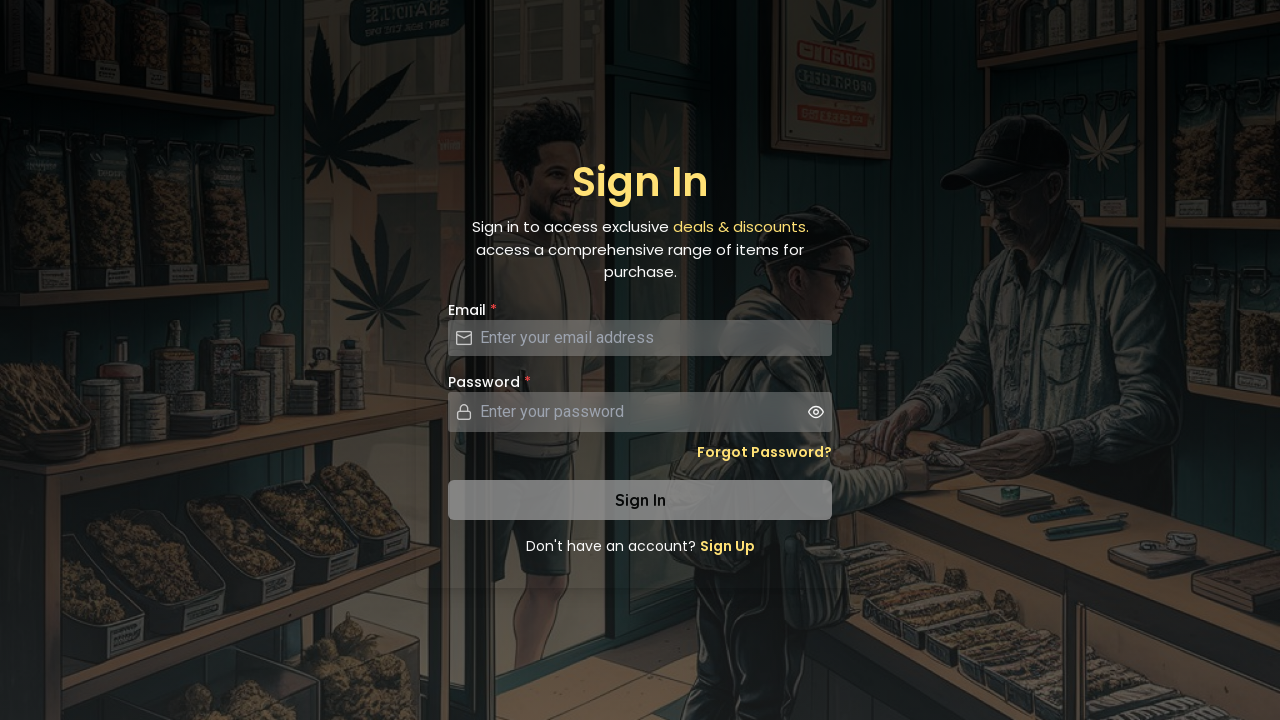

Verified email field placeholder text is 'Enter your email address'
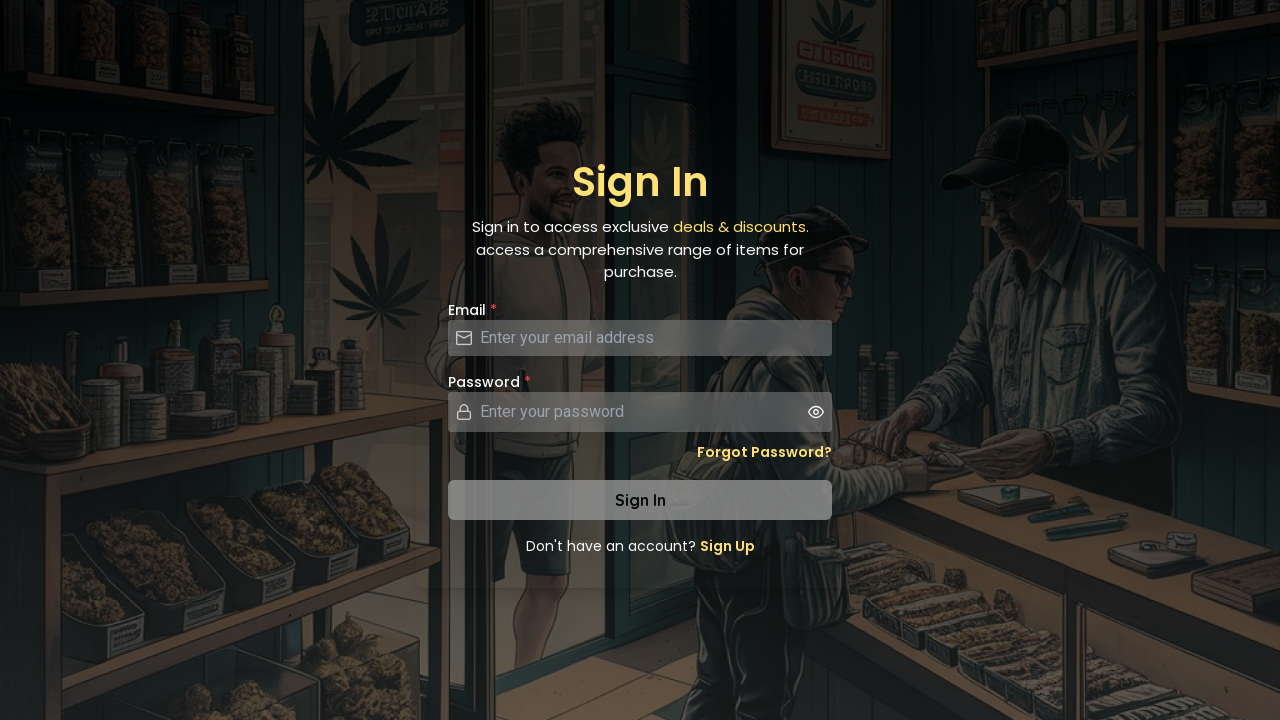

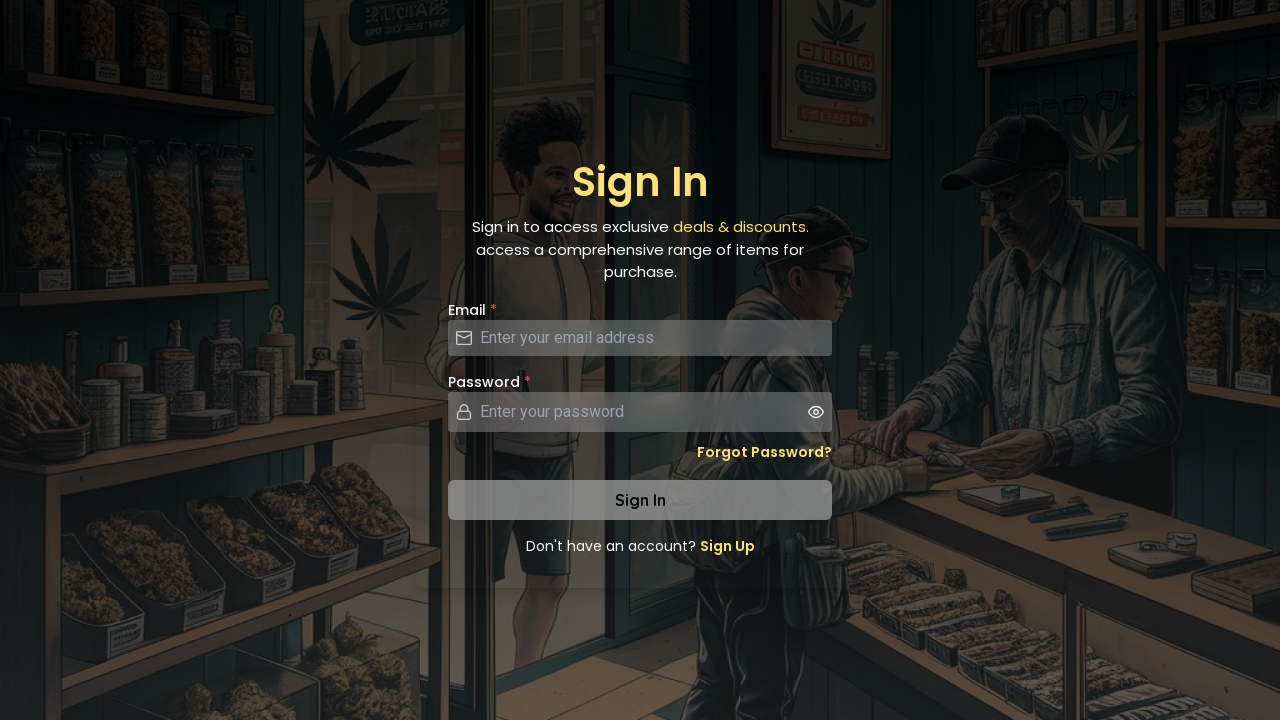